Tests switching between multiple browser windows/tabs by opening a new window and switching between them

Starting URL: https://guinea-pig.webdriver.io/

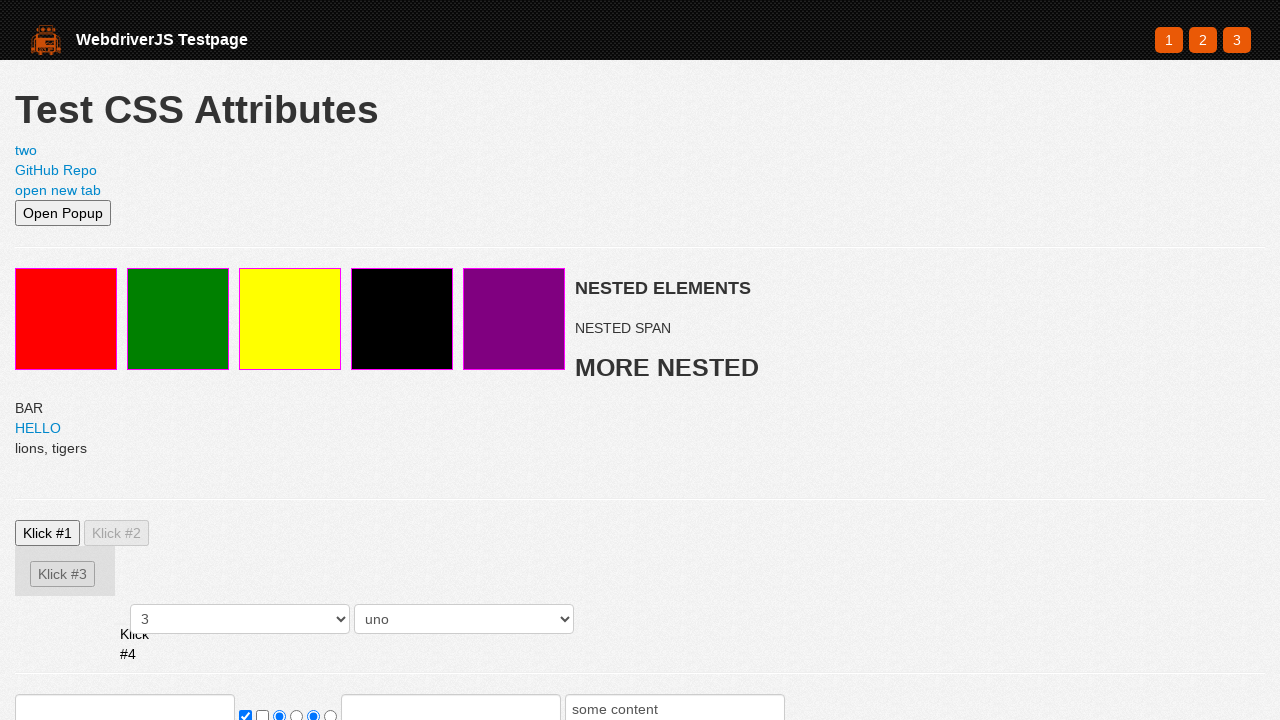

Opened a new browser tab/window
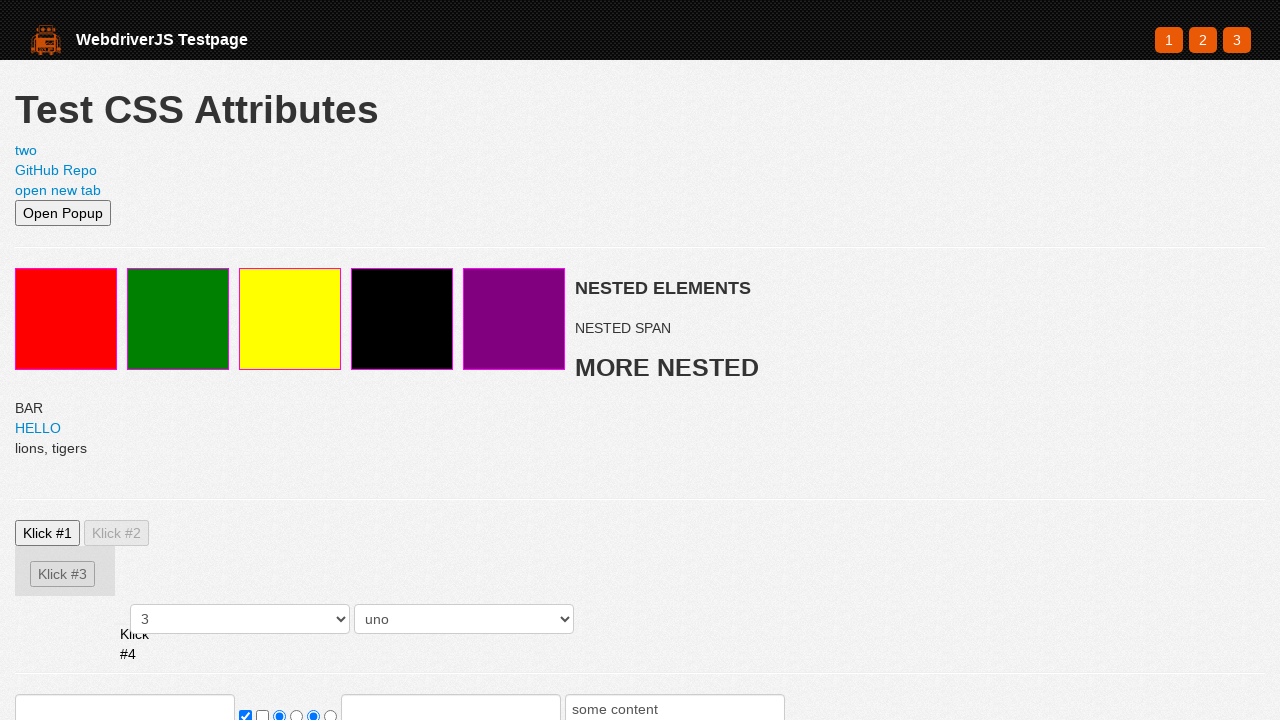

Navigated new tab to https://webdriver.io
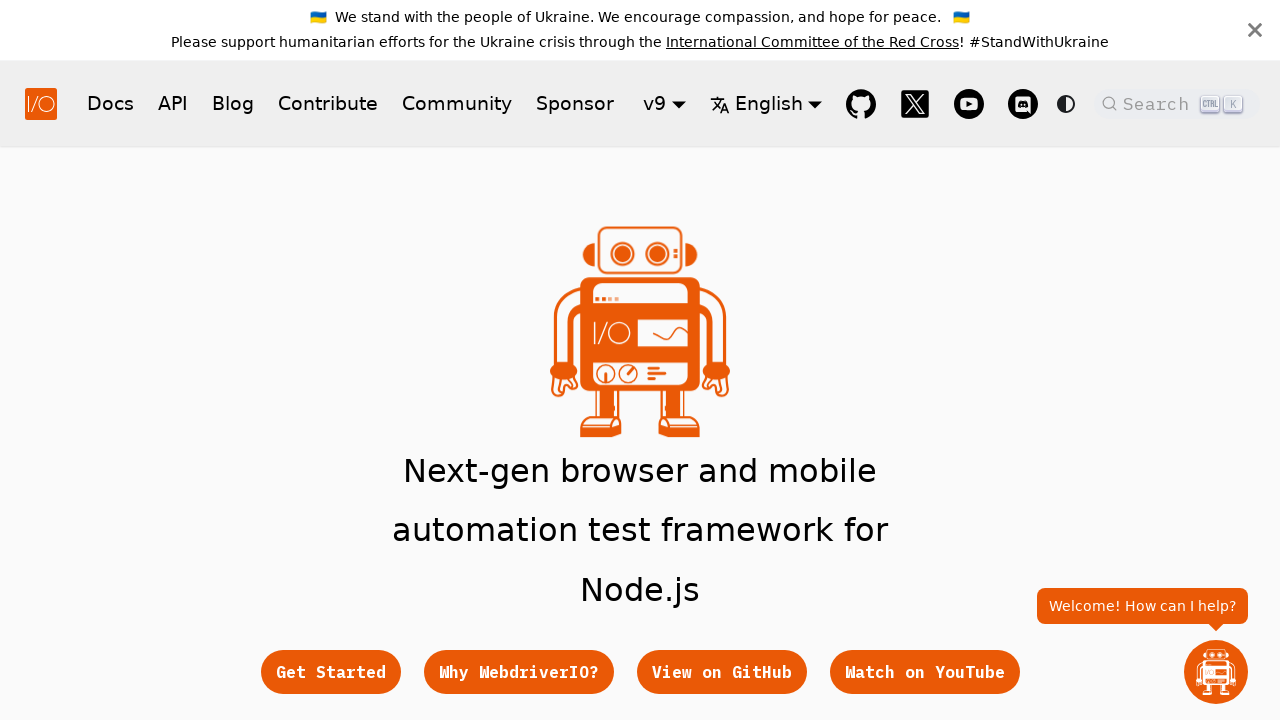

Verified hero subtitle element loaded on webdriver.io page
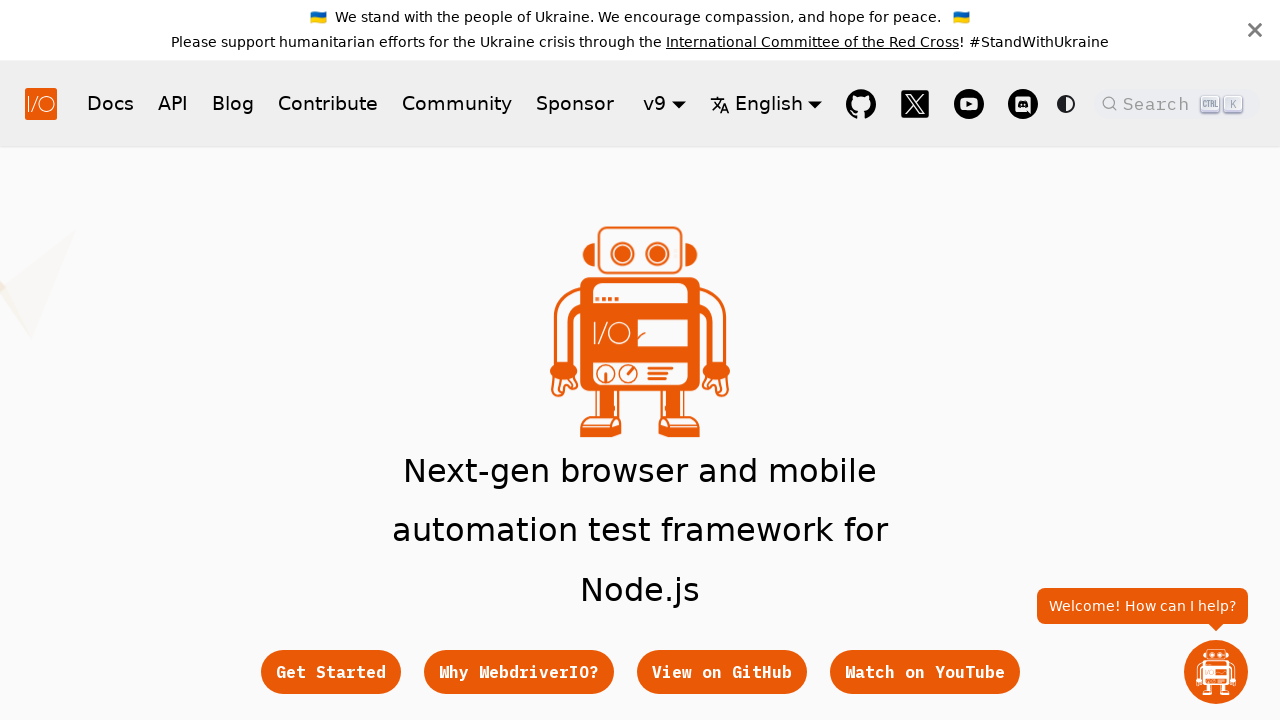

Switched focus back to original tab (guinea-pig.webdriver.io)
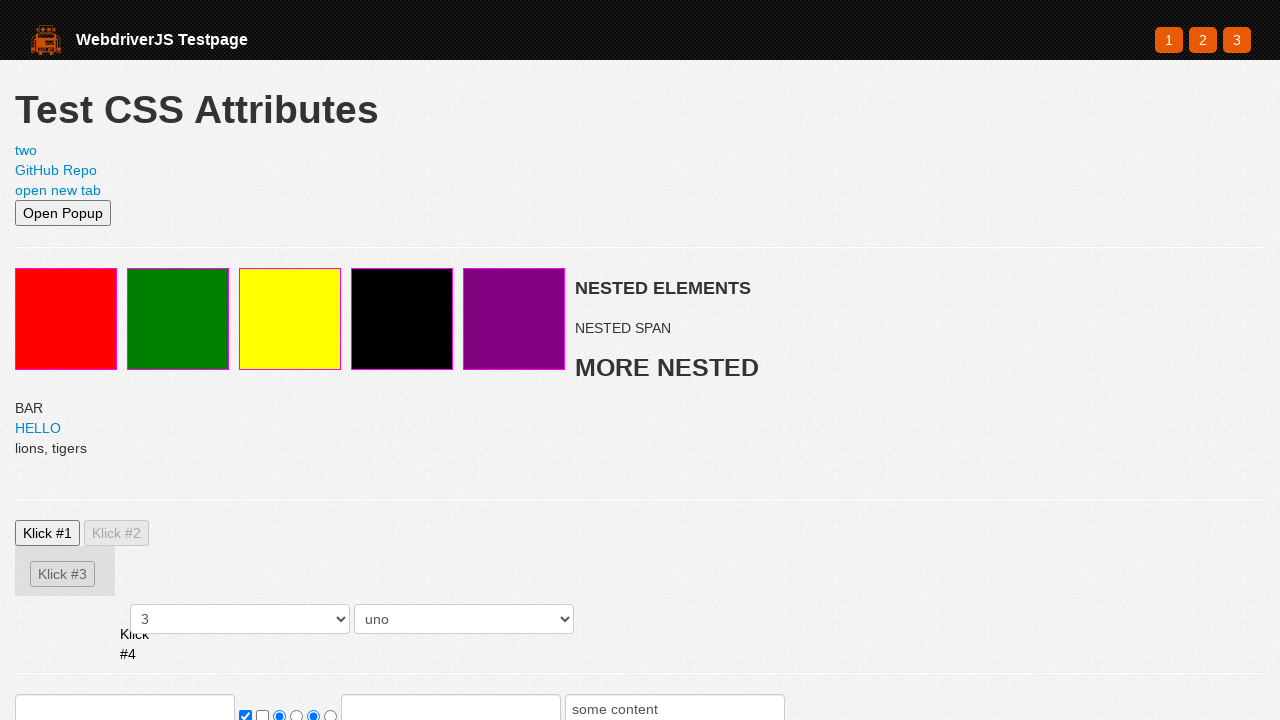

Verified red element present on original page
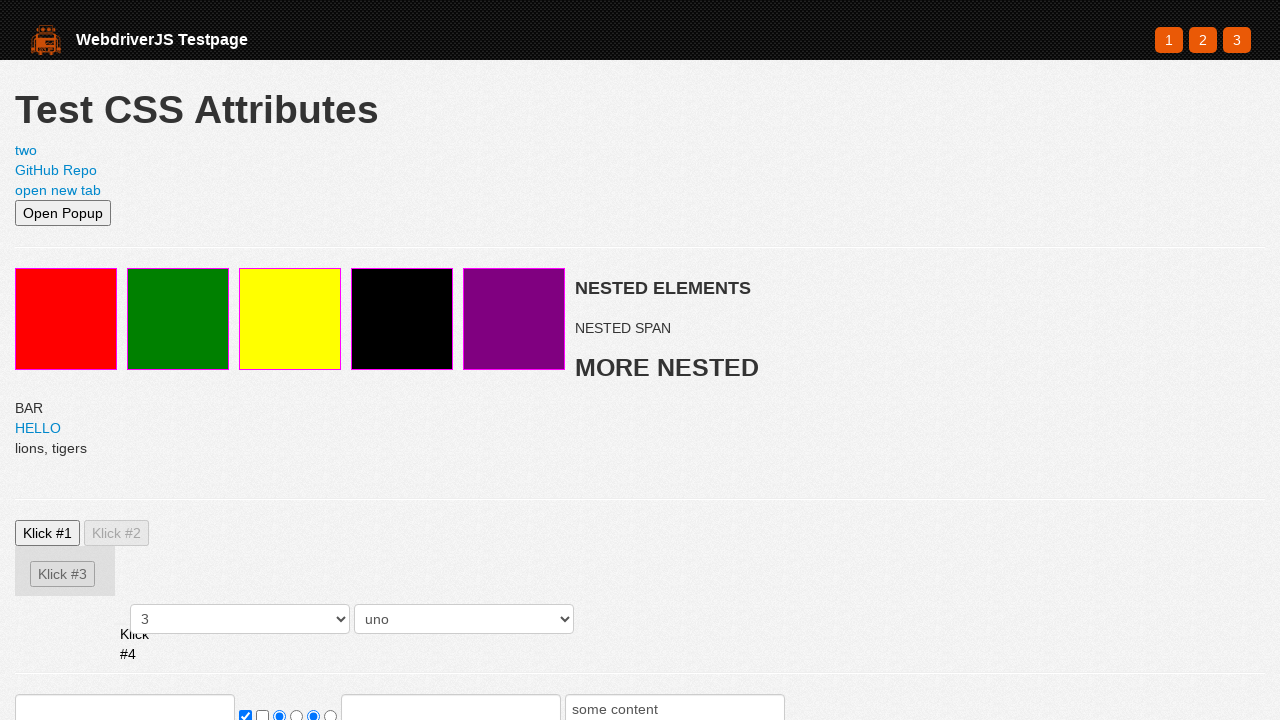

Switched focus back to webdriver.io tab
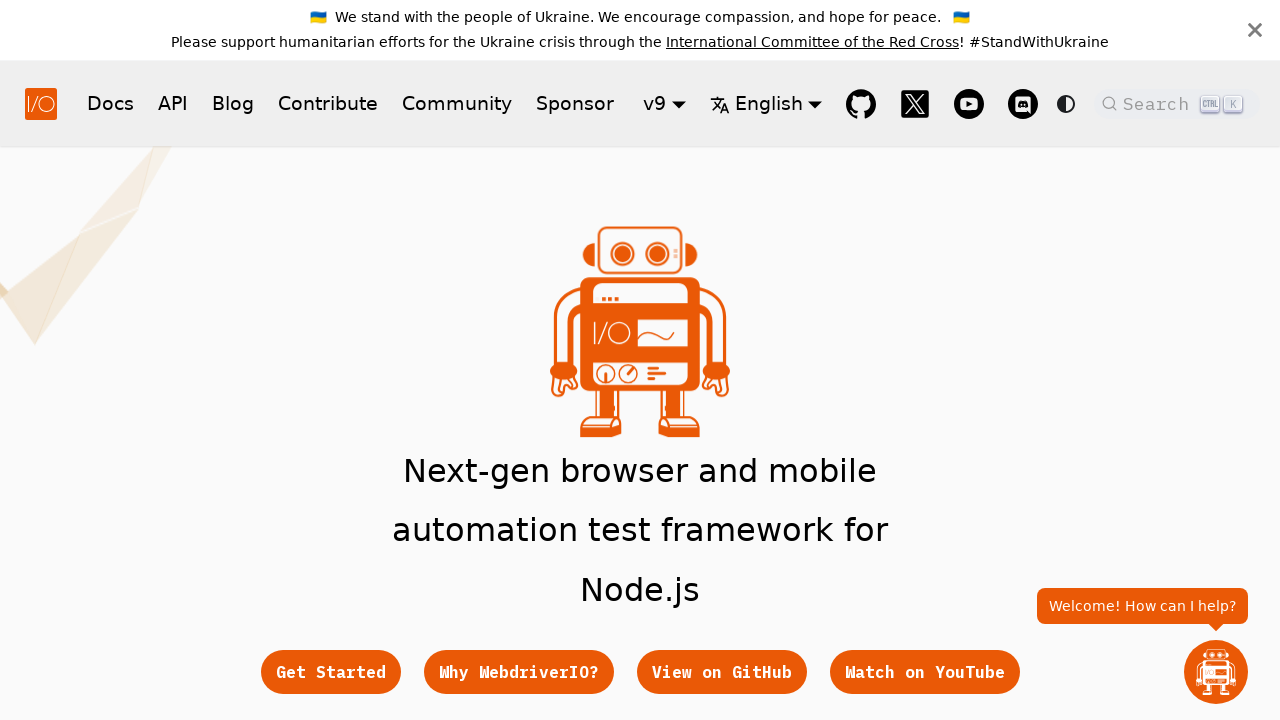

Verified hero subtitle element still present on webdriver.io page
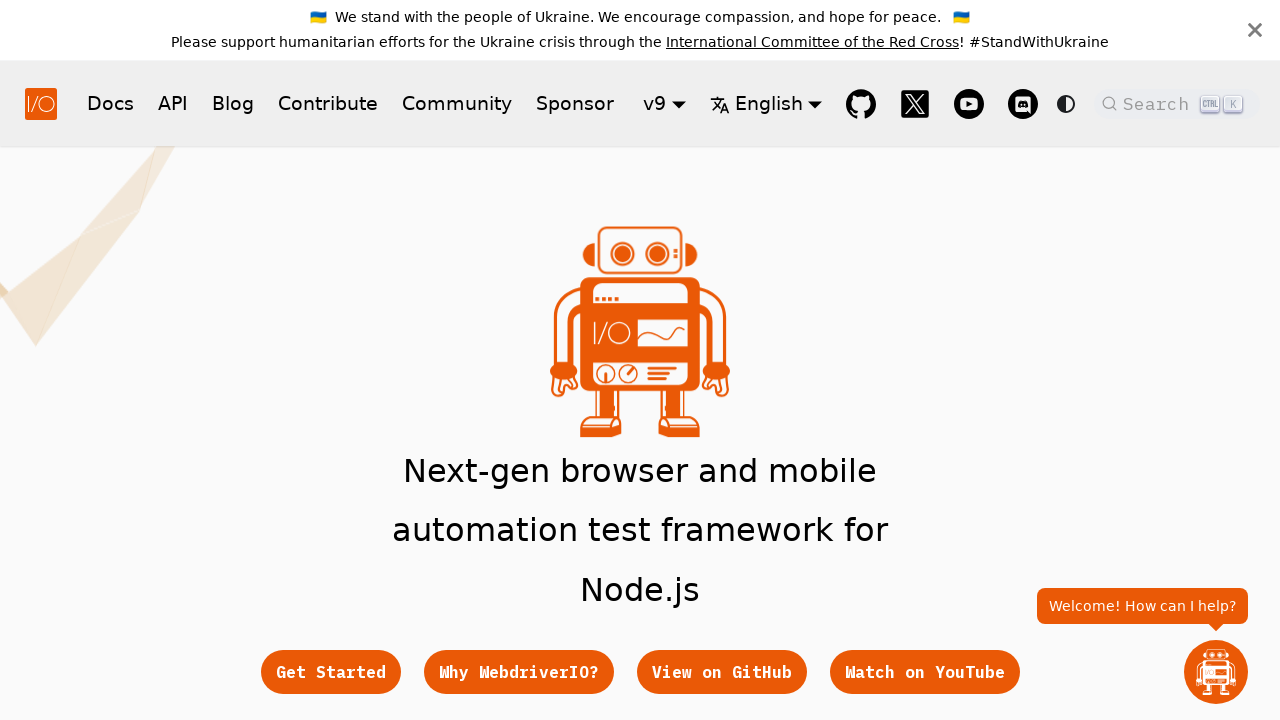

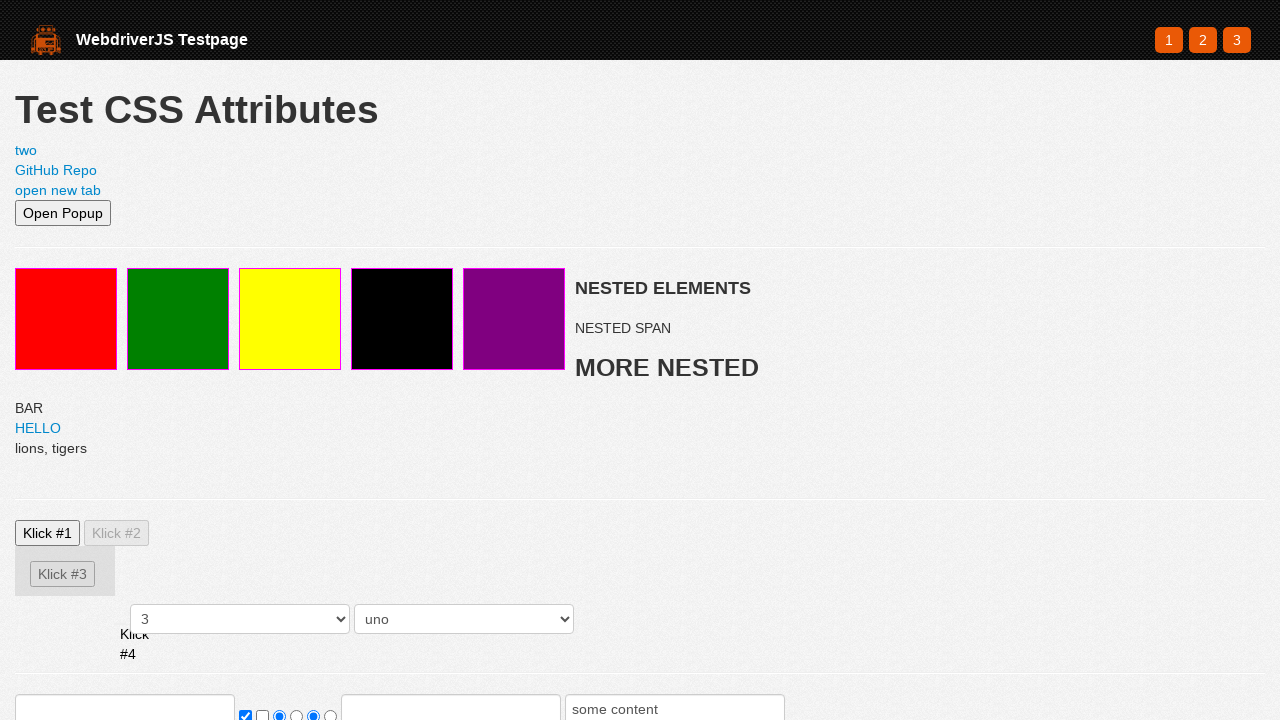